Tests dynamic loading with explicit waits by clicking a button, waiting for elements to become visible/invisible, and verifying the final loaded content

Starting URL: http://the-internet.herokuapp.com/dynamic_loading/1

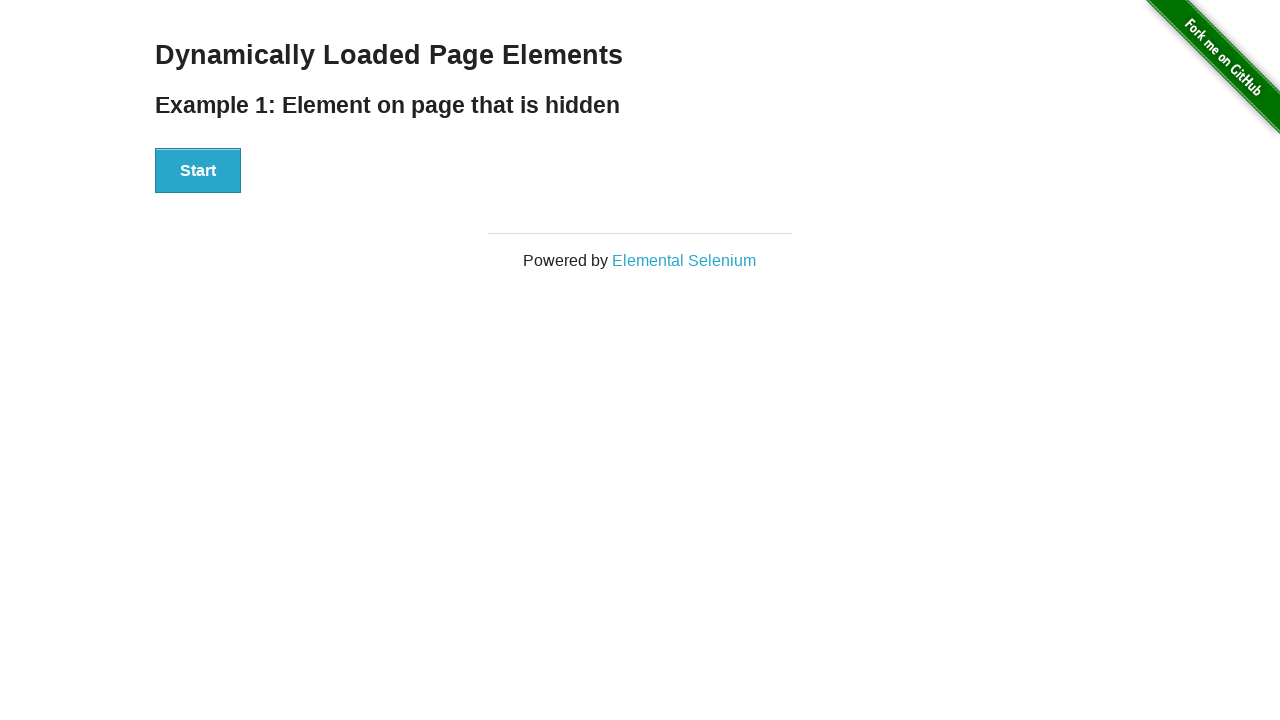

Button became visible
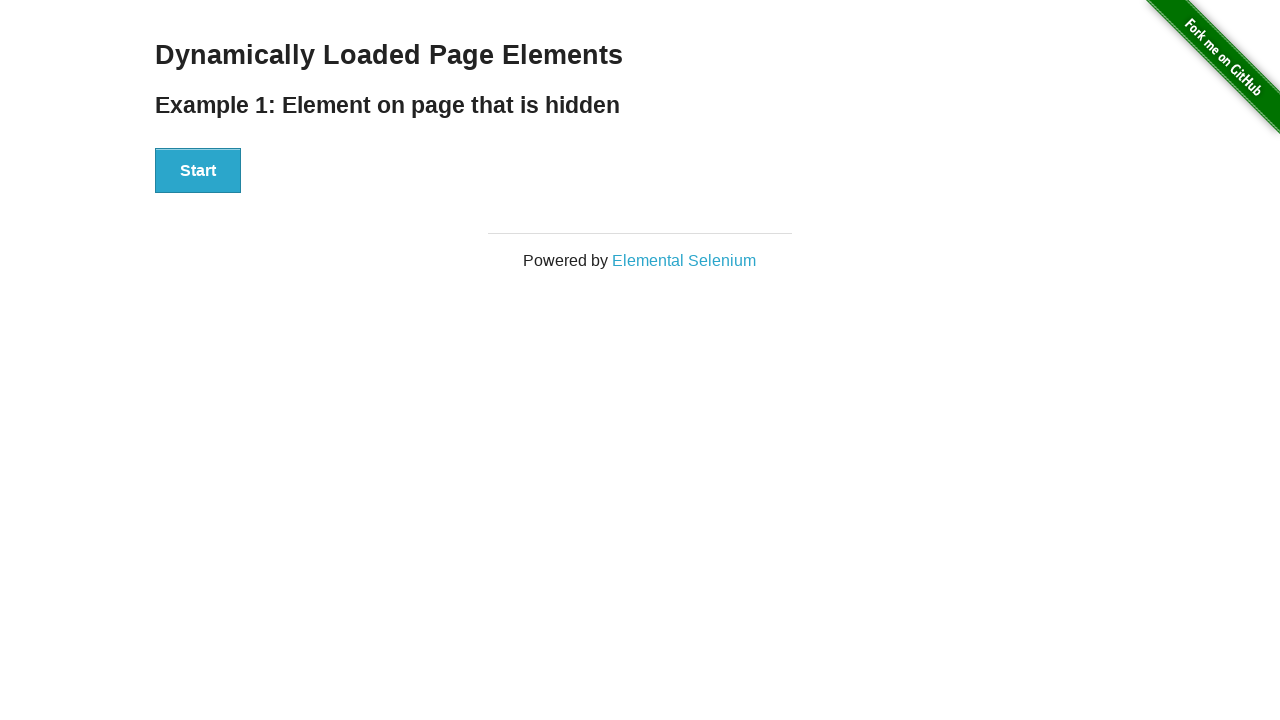

Clicked the button to trigger dynamic loading at (198, 171) on button
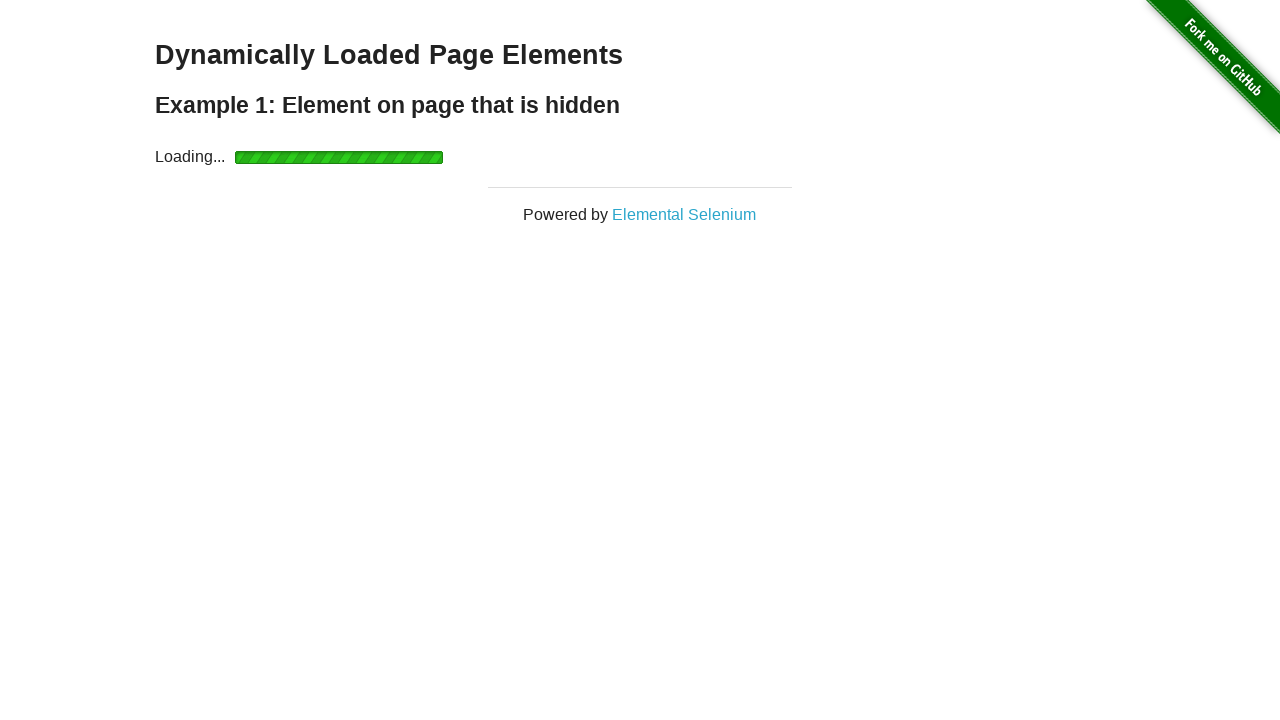

Button became hidden during loading
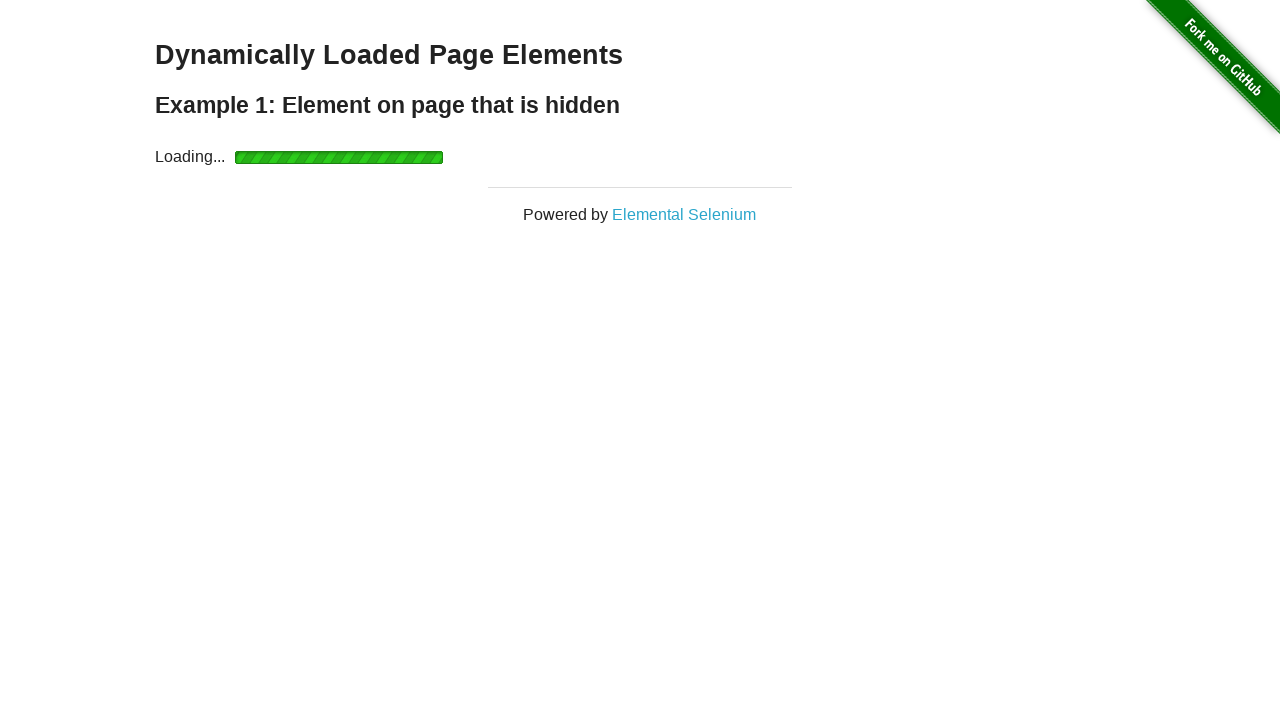

Loading indicator appeared
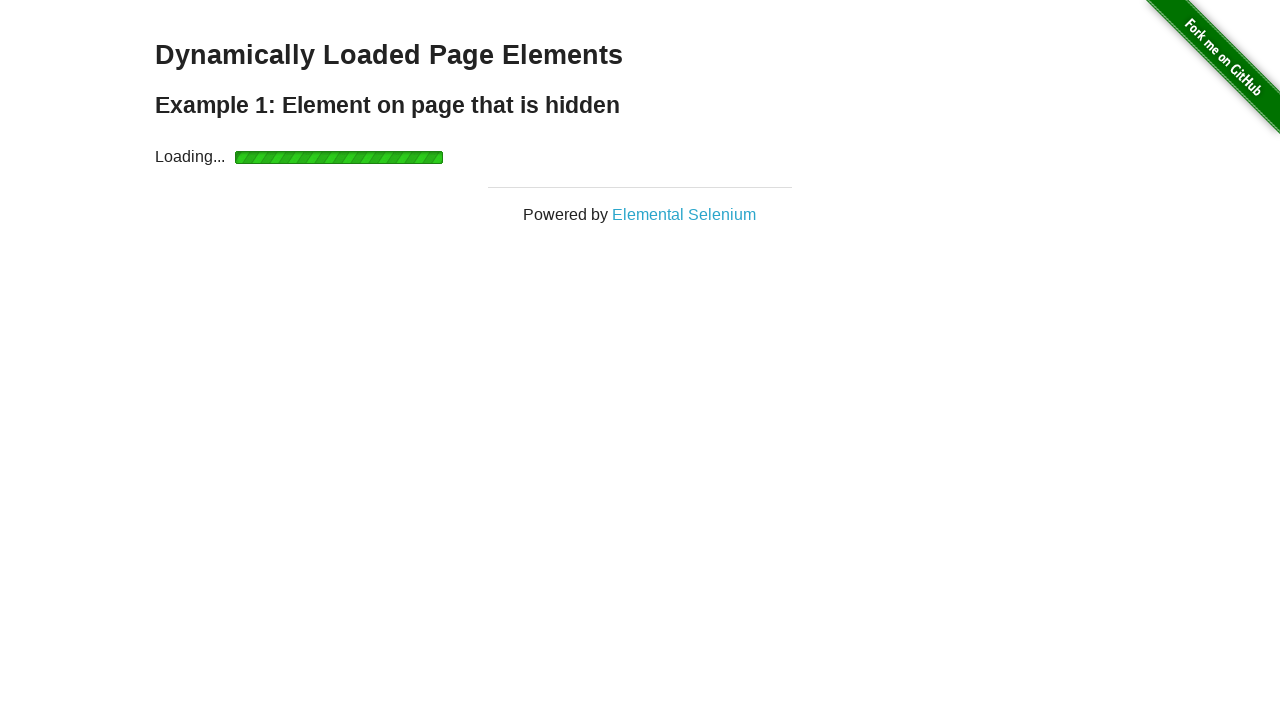

Loading indicator disappeared
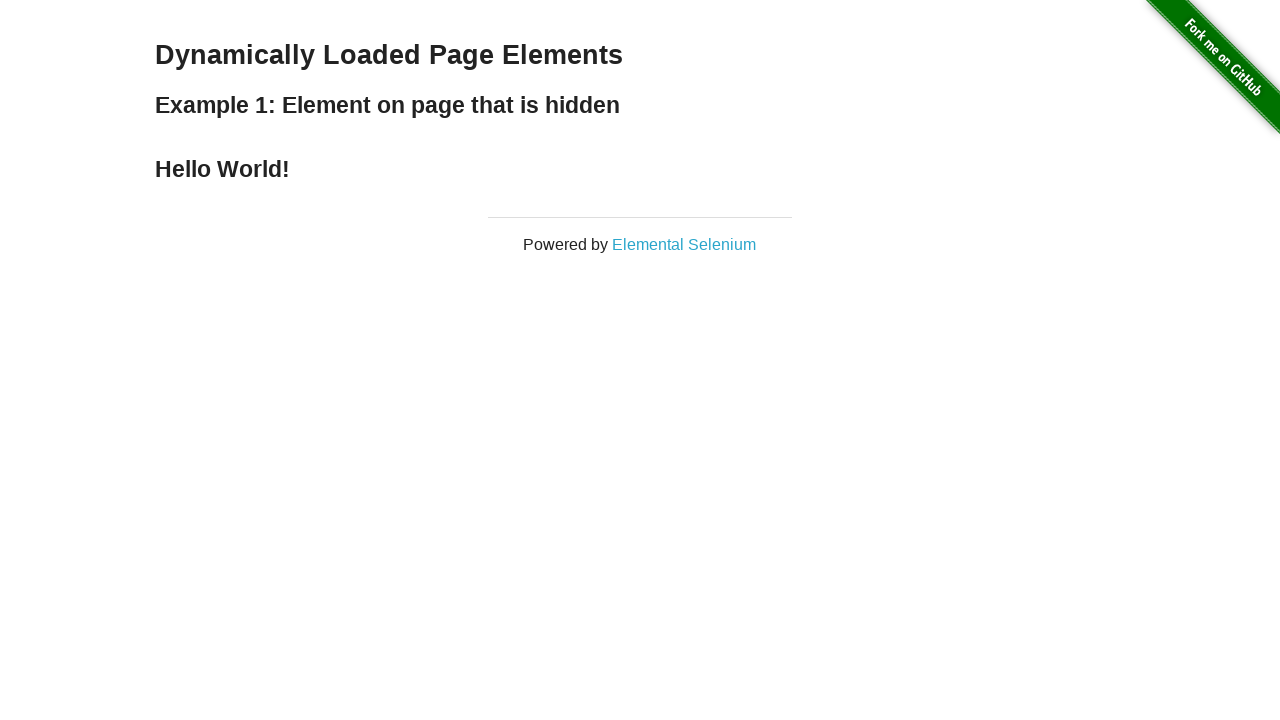

Finish message displayed, content fully loaded
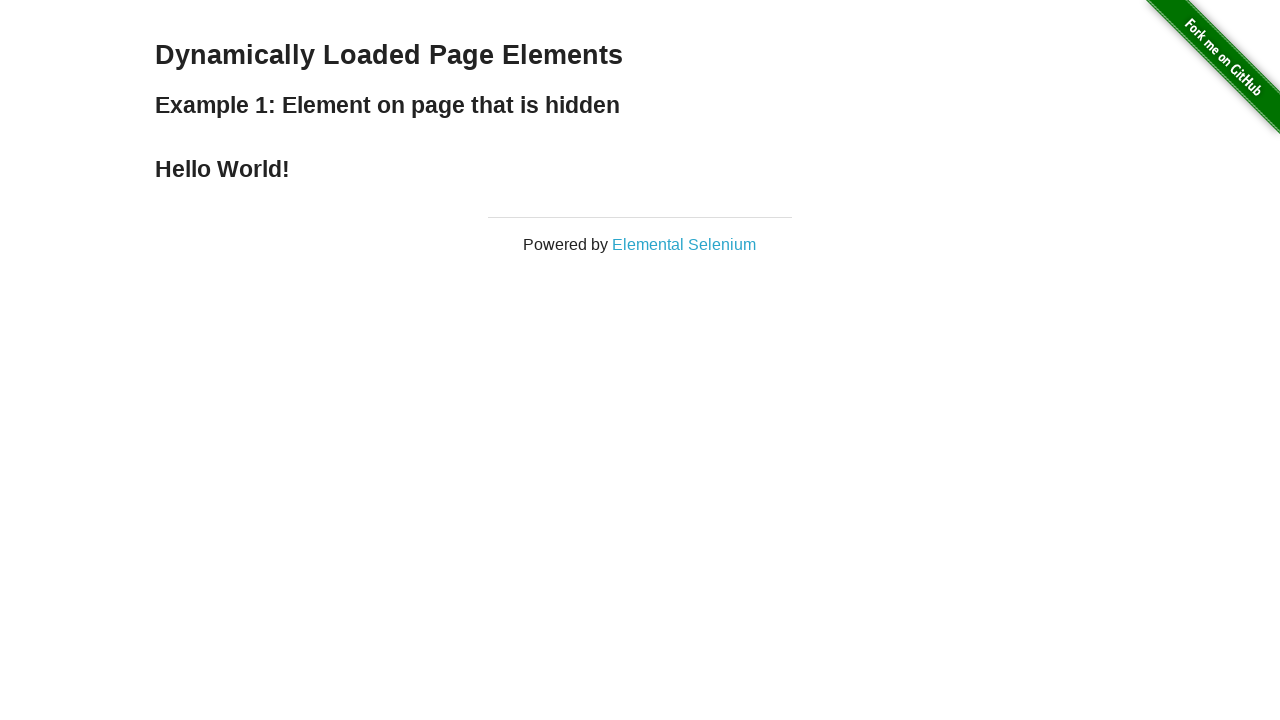

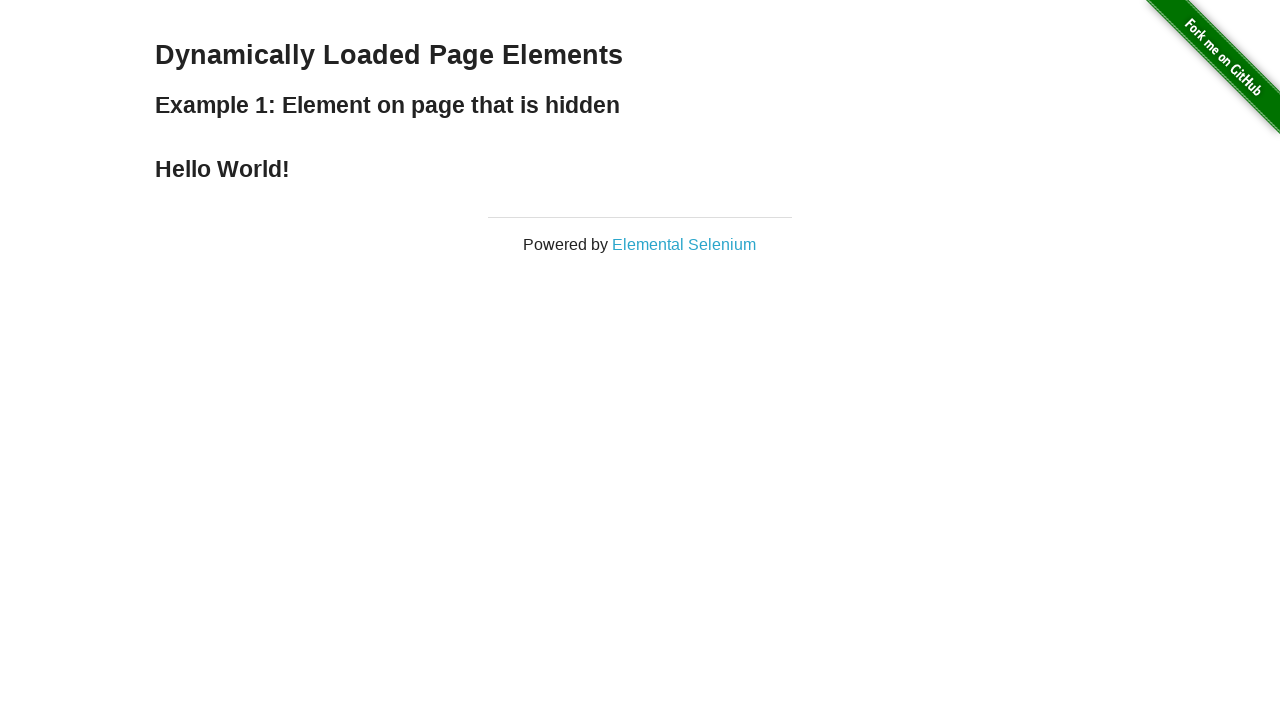